Navigates to the World Clock page on timeanddate.com and verifies that the web table containing city/location data is present and populated with content.

Starting URL: https://www.timeanddate.com/worldclock/

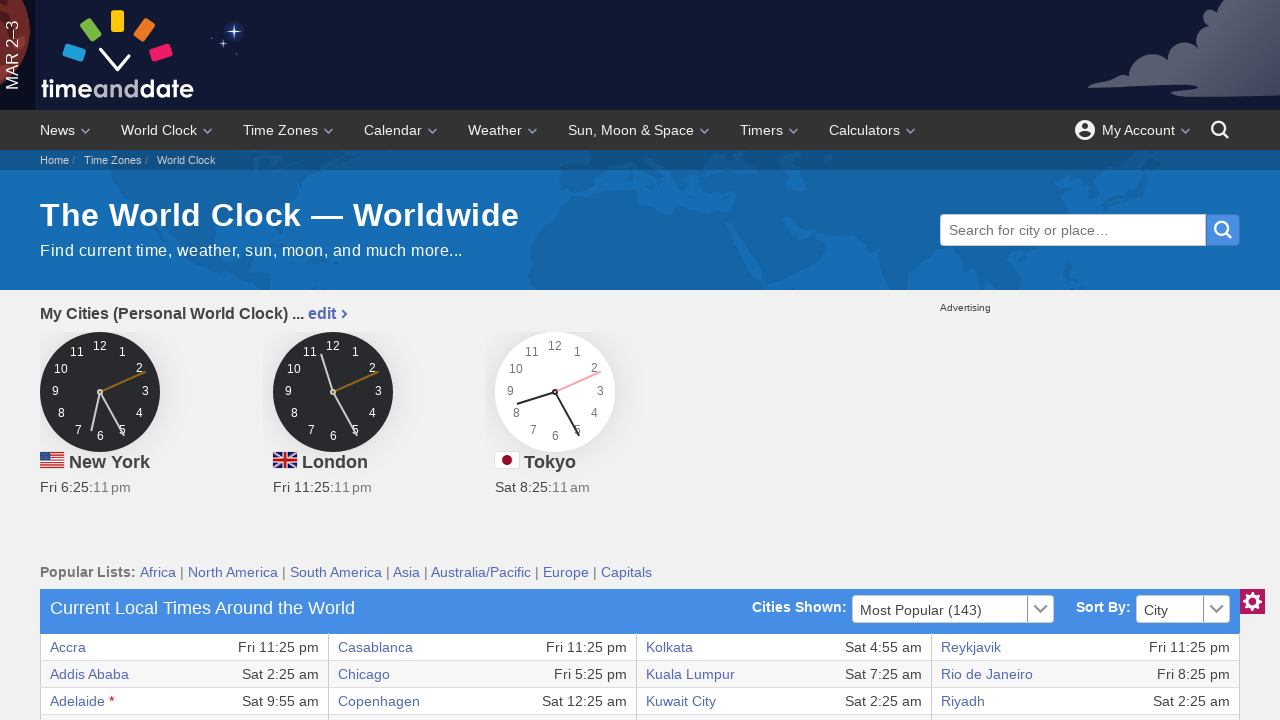

World clock table loaded and visible
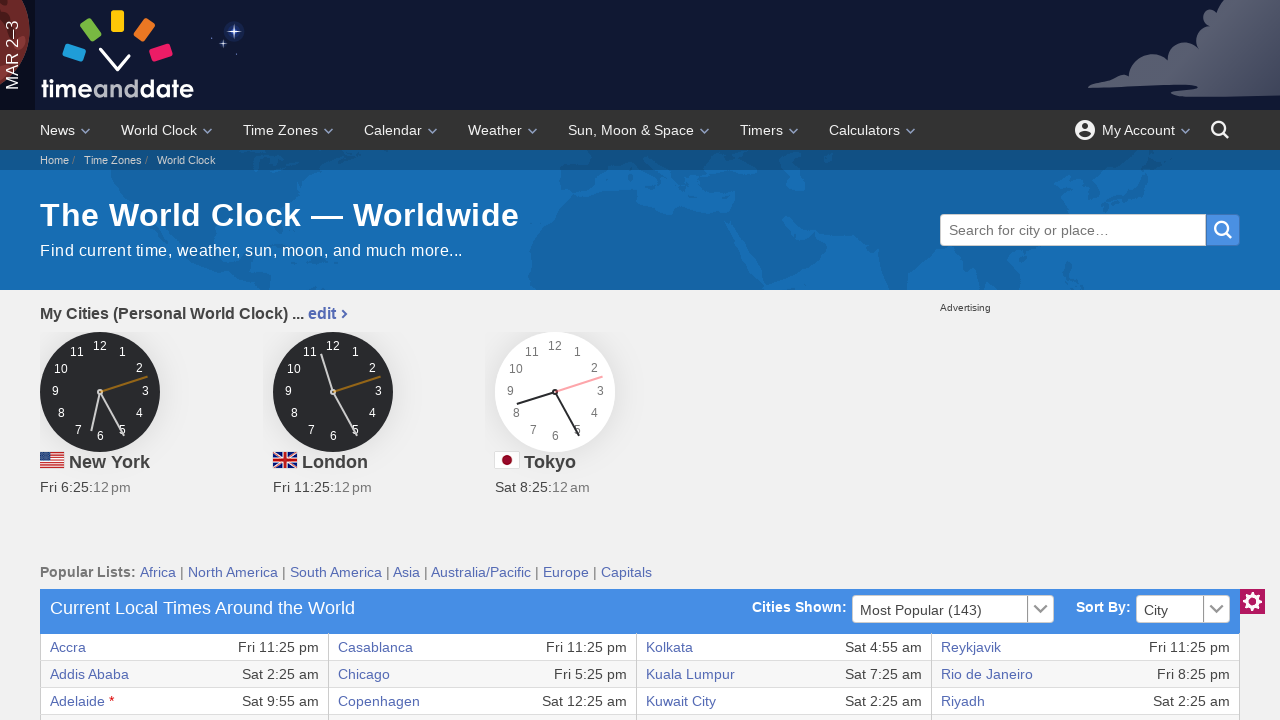

Verified table contains city/location data in first row
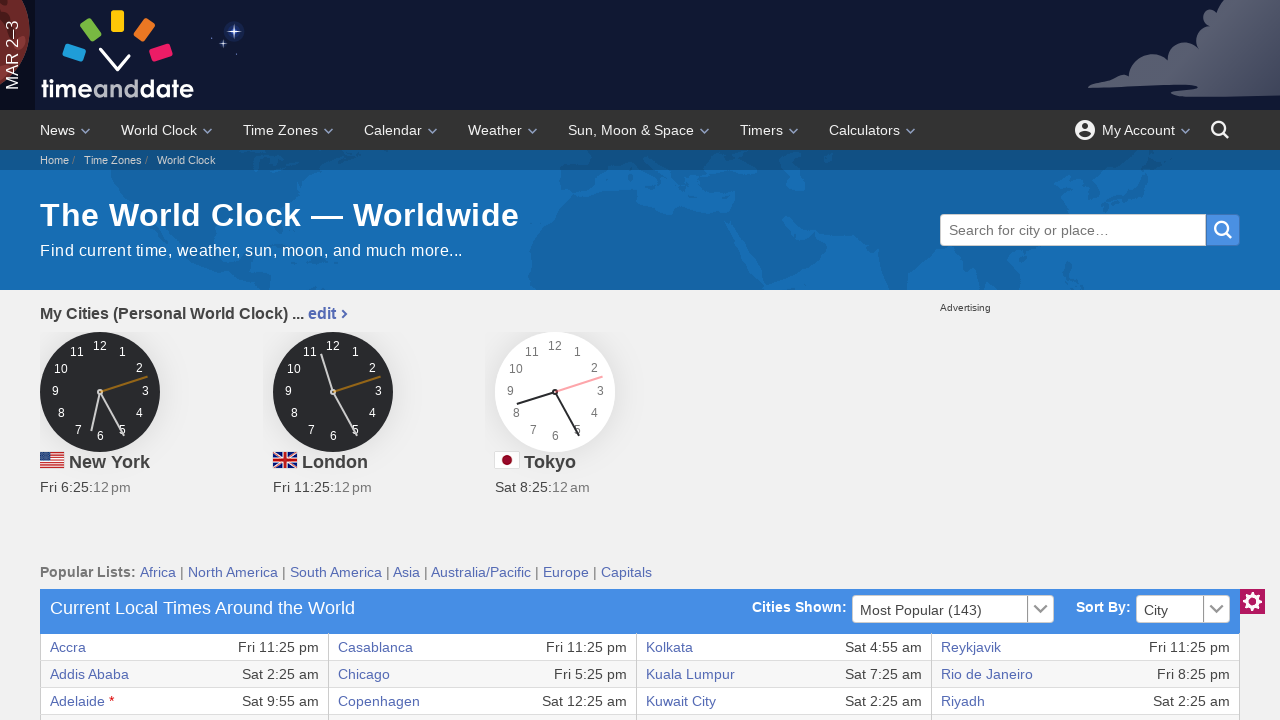

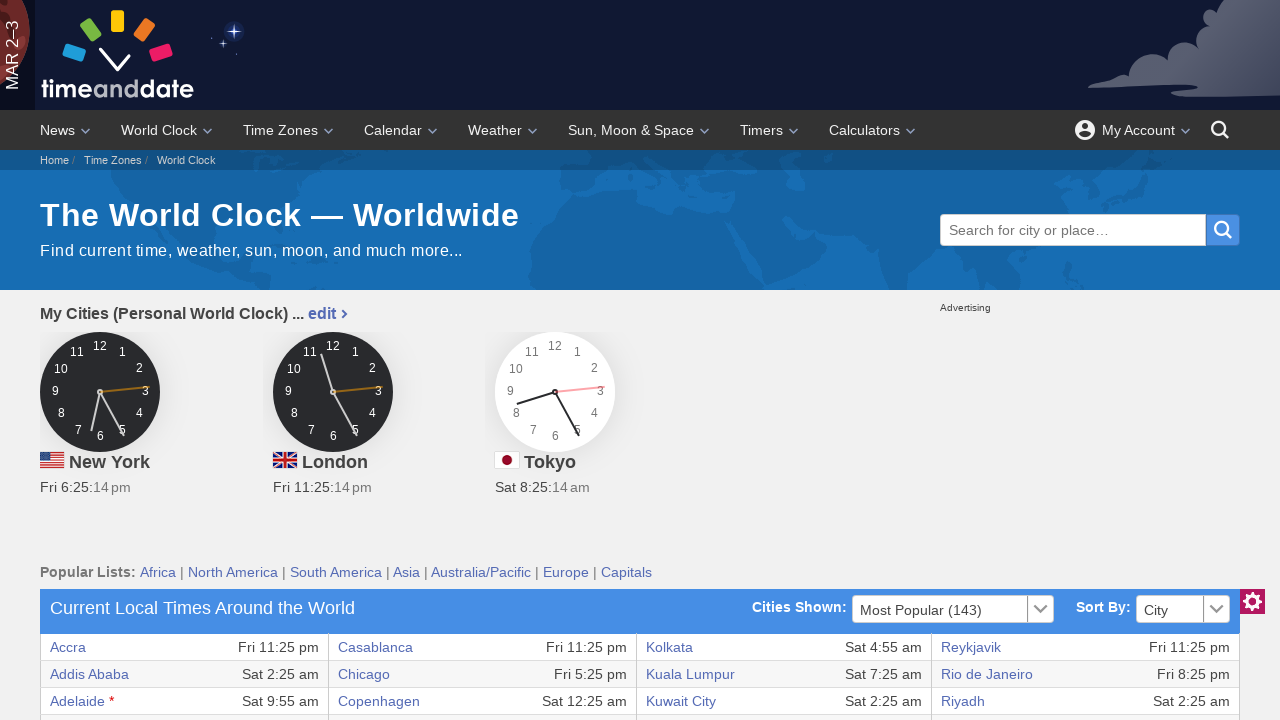